Tests checkbox interaction by clicking on multiple checkboxes to toggle their state

Starting URL: http://the-internet.herokuapp.com/checkboxes

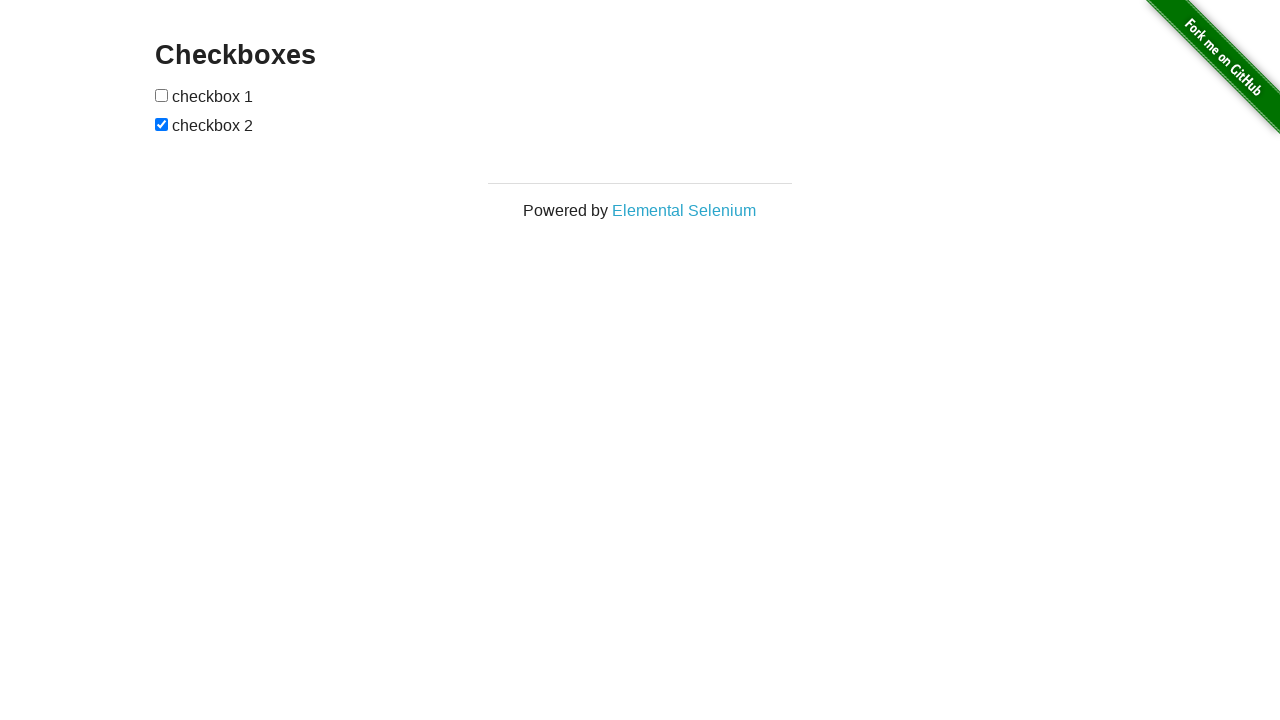

Located all checkbox elements on the page
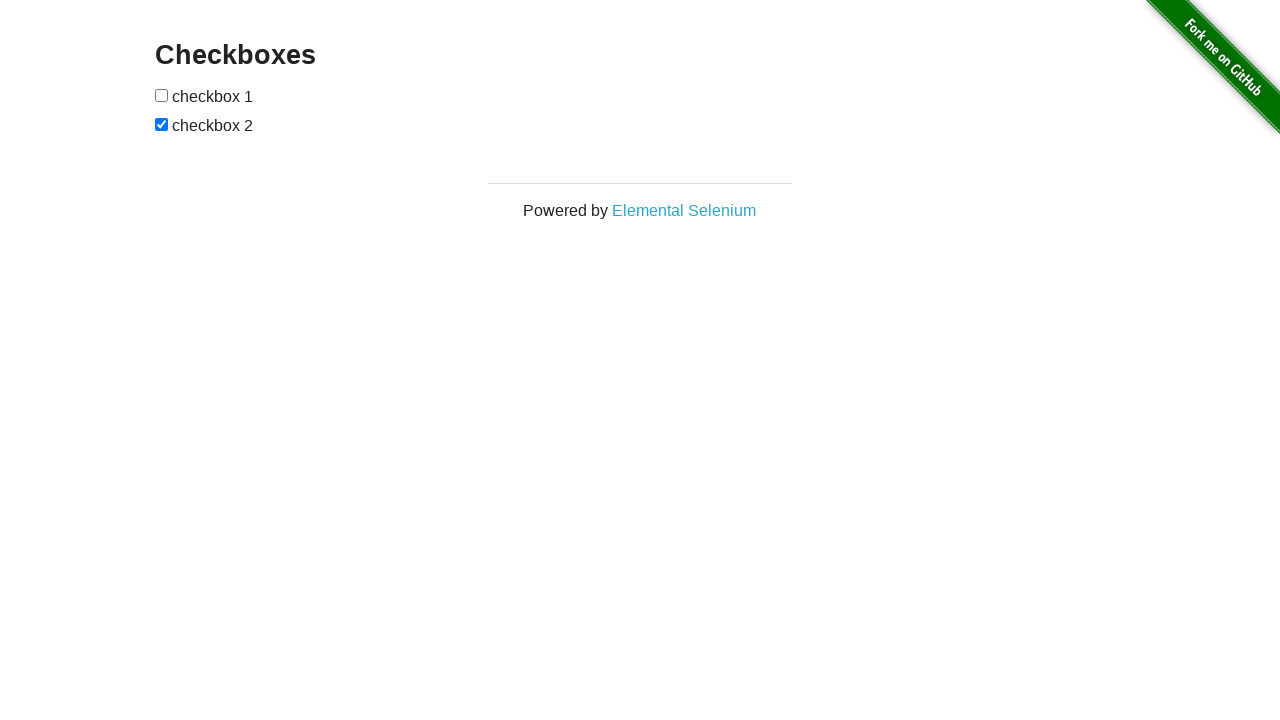

Clicked first checkbox to toggle its state at (162, 95) on [type=checkbox] >> nth=0
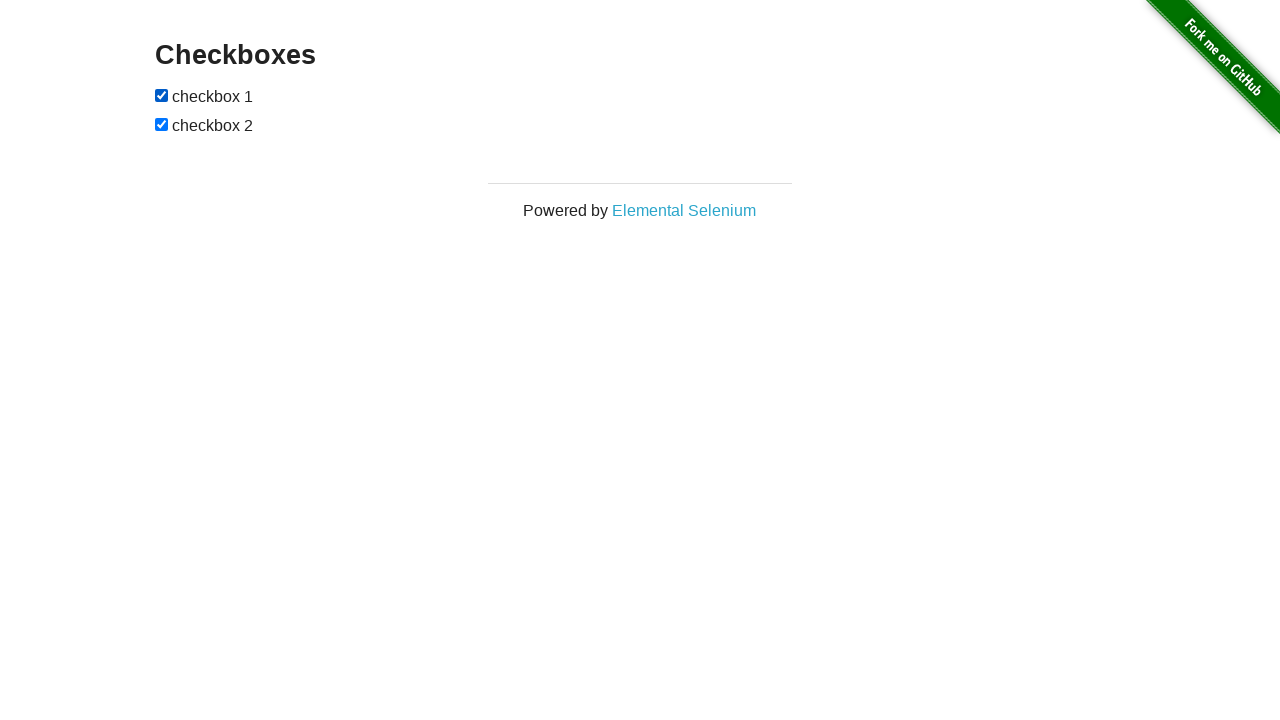

Clicked second checkbox to toggle its state at (162, 124) on [type=checkbox] >> nth=1
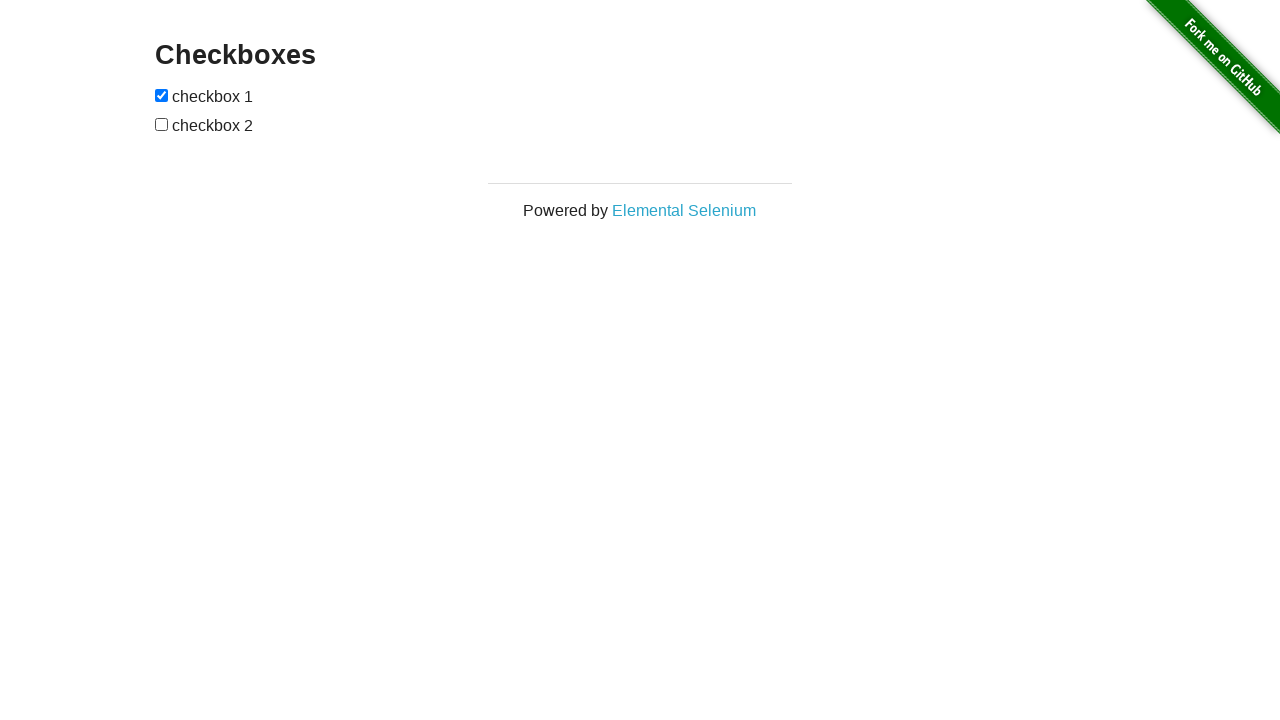

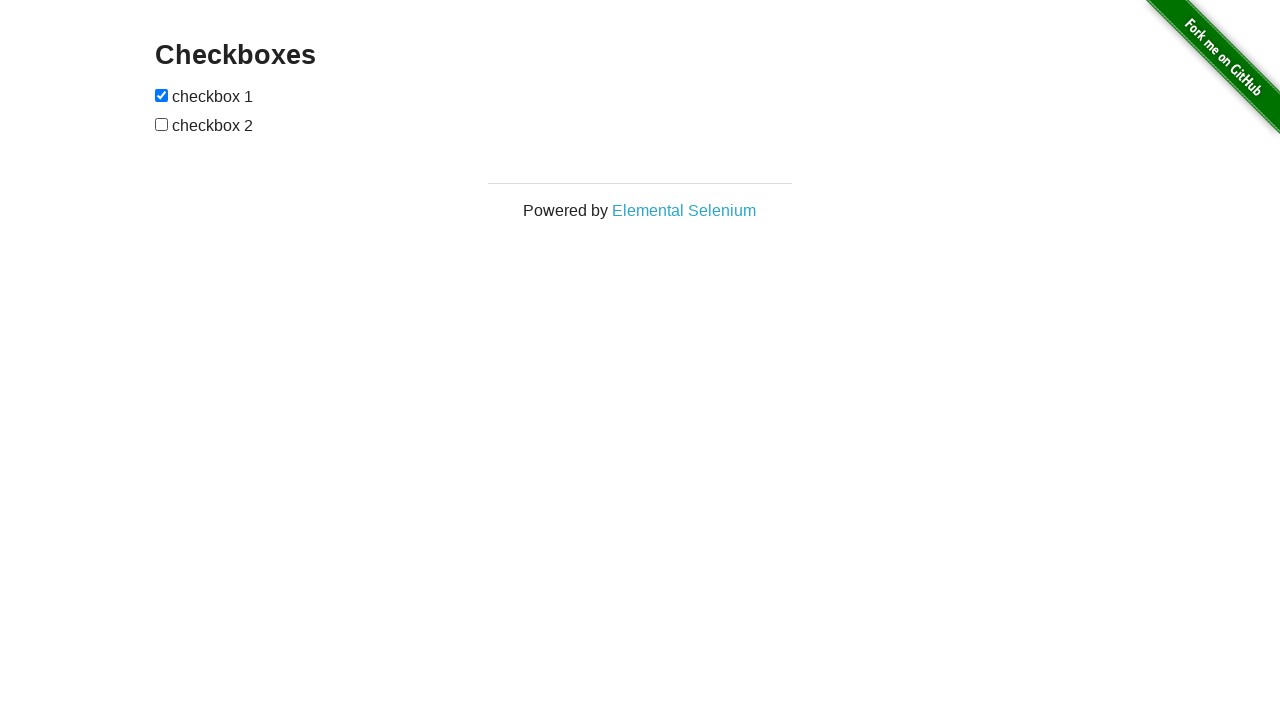